Tests a form submission on an Angular practice page by filling various input fields including email, password, name, selecting checkboxes, radio buttons, and dropdown options, then verifying the success message

Starting URL: https://rahulshettyacademy.com/angularpractice/

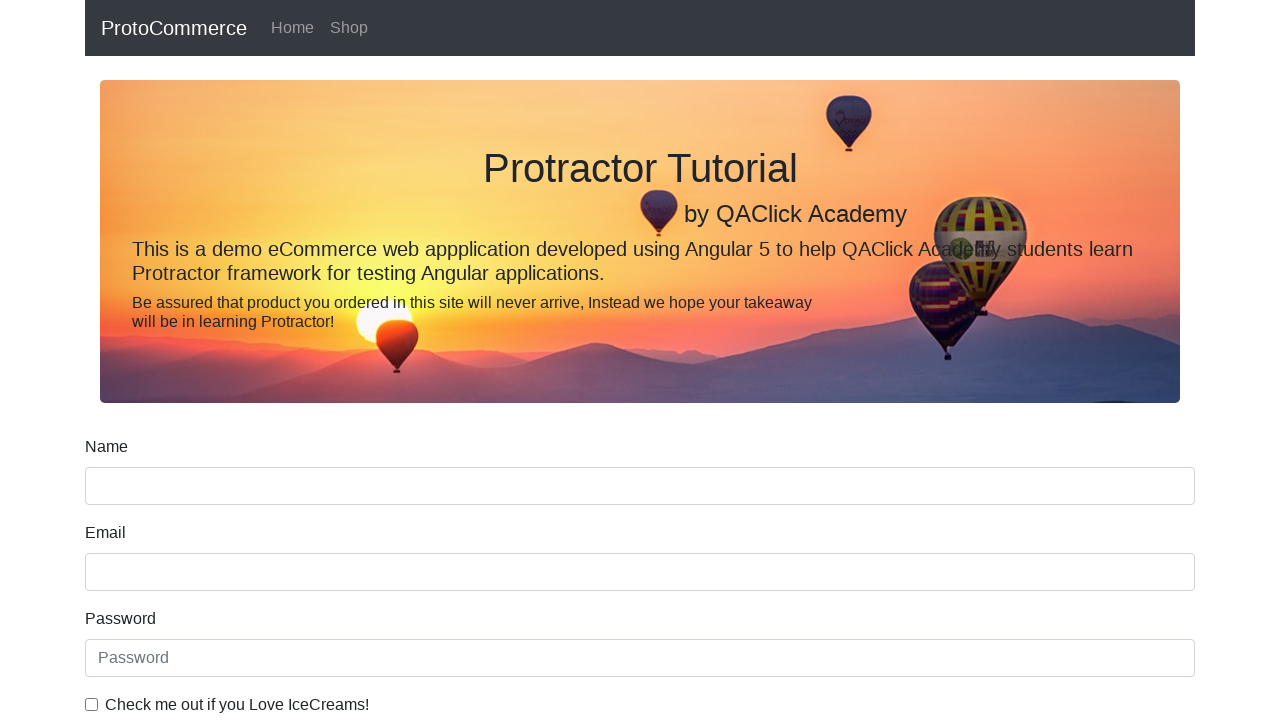

Filled email field with 'hello@gmail.com' on input[name='email']
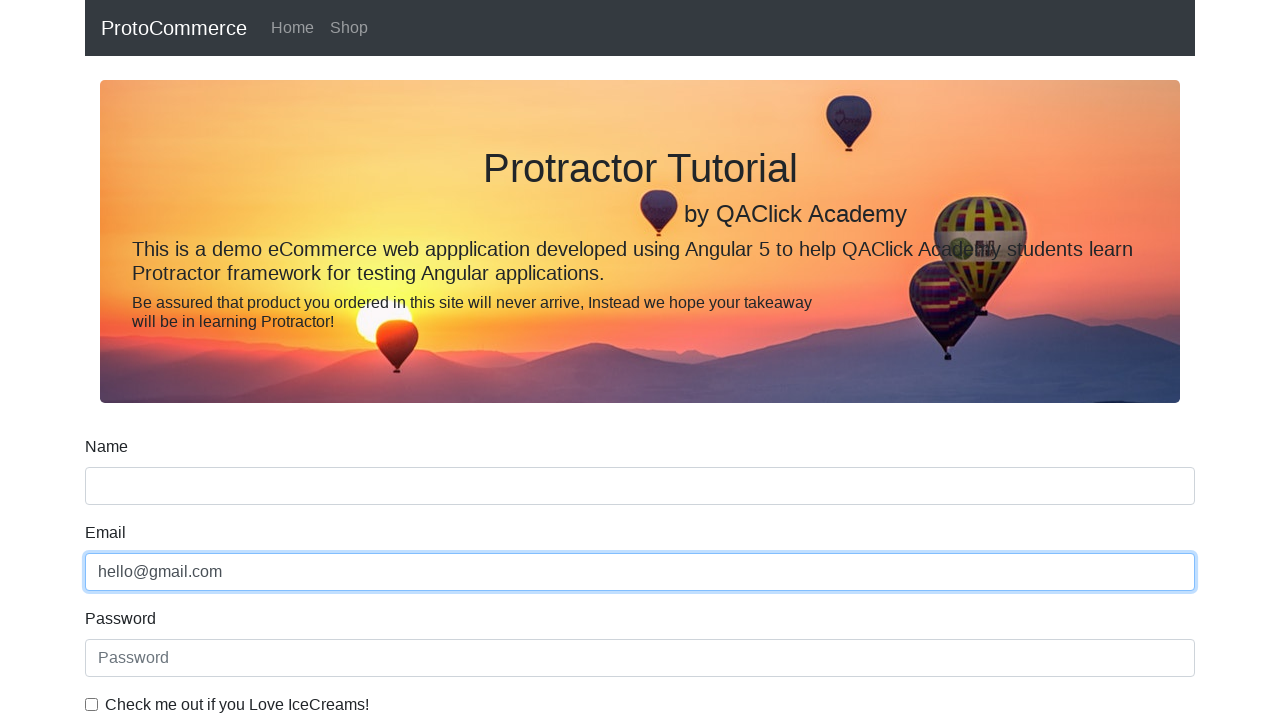

Filled password field with '123456' on #exampleInputPassword1
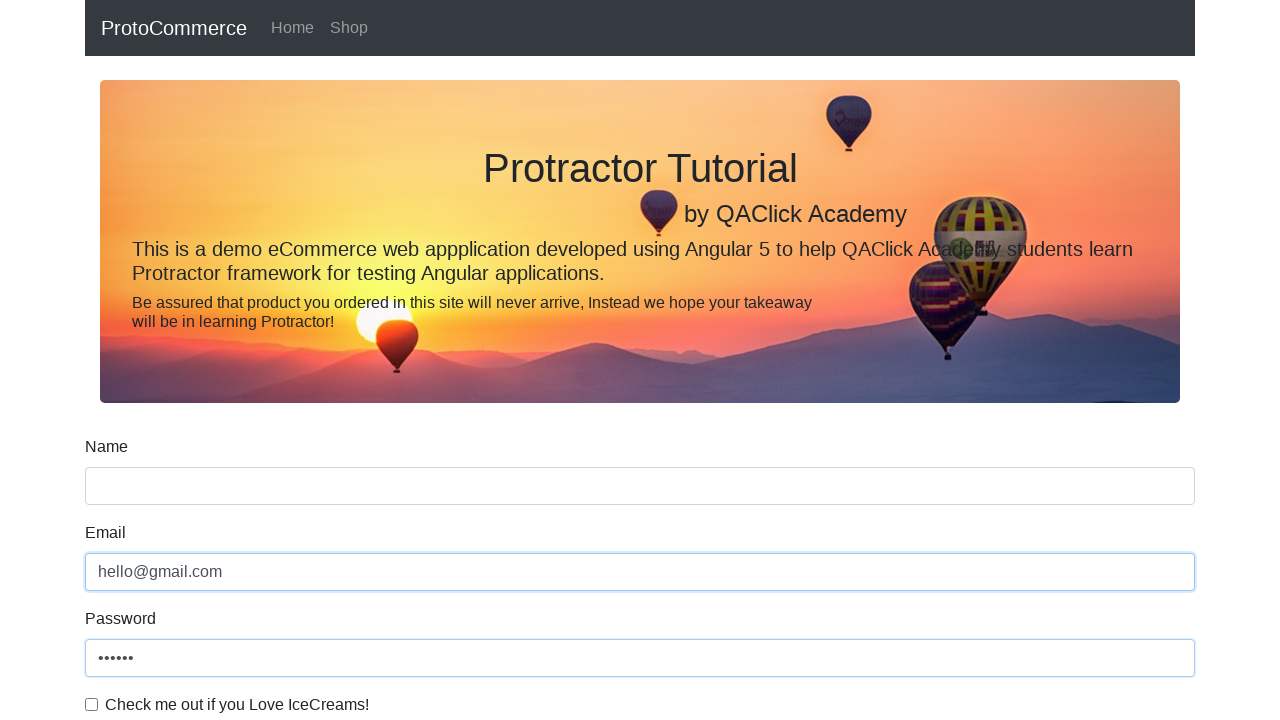

Clicked checkbox to enable agreement at (92, 704) on #exampleCheck1
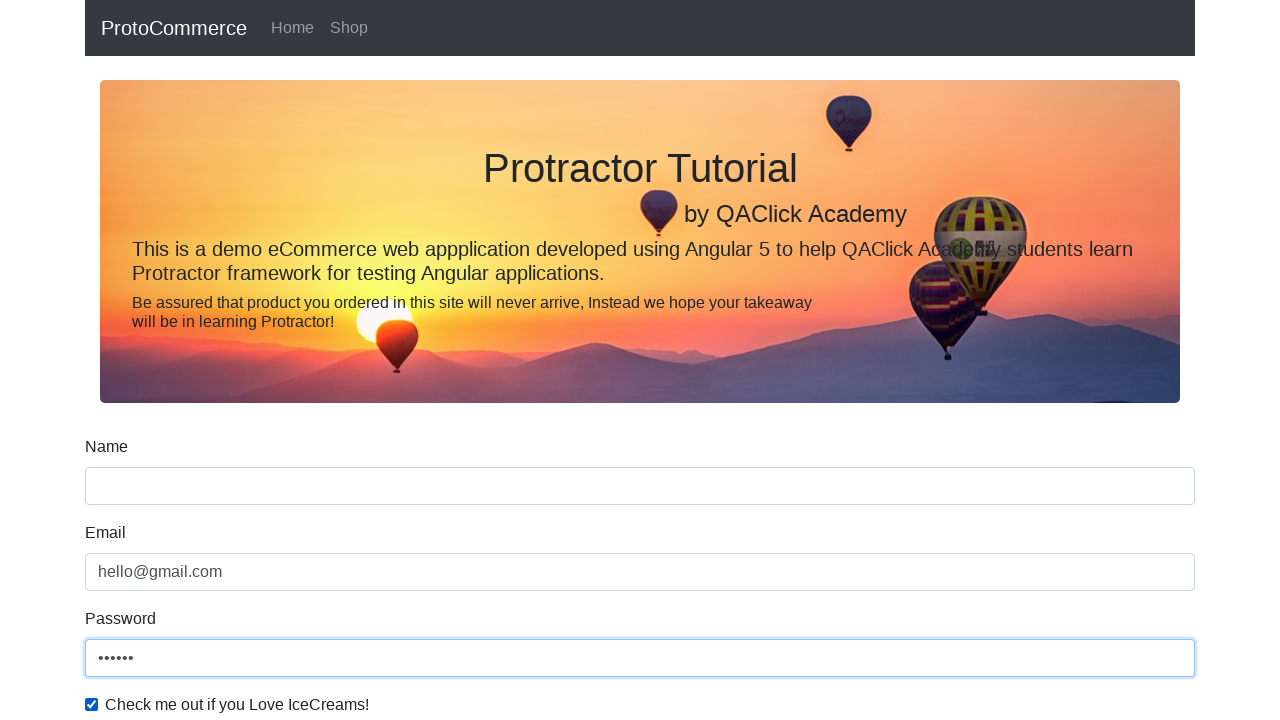

Filled name field with 'Rahul' on input[name='name']
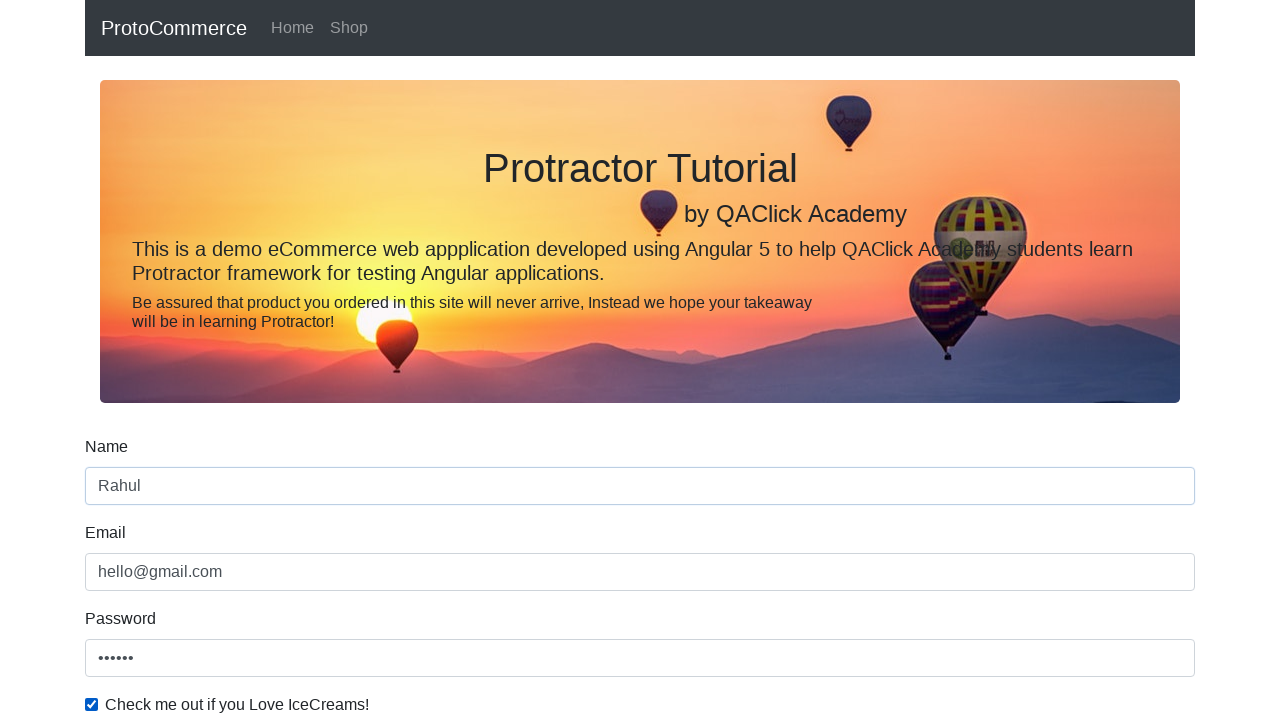

Selected radio button option at (238, 360) on #inlineRadio1
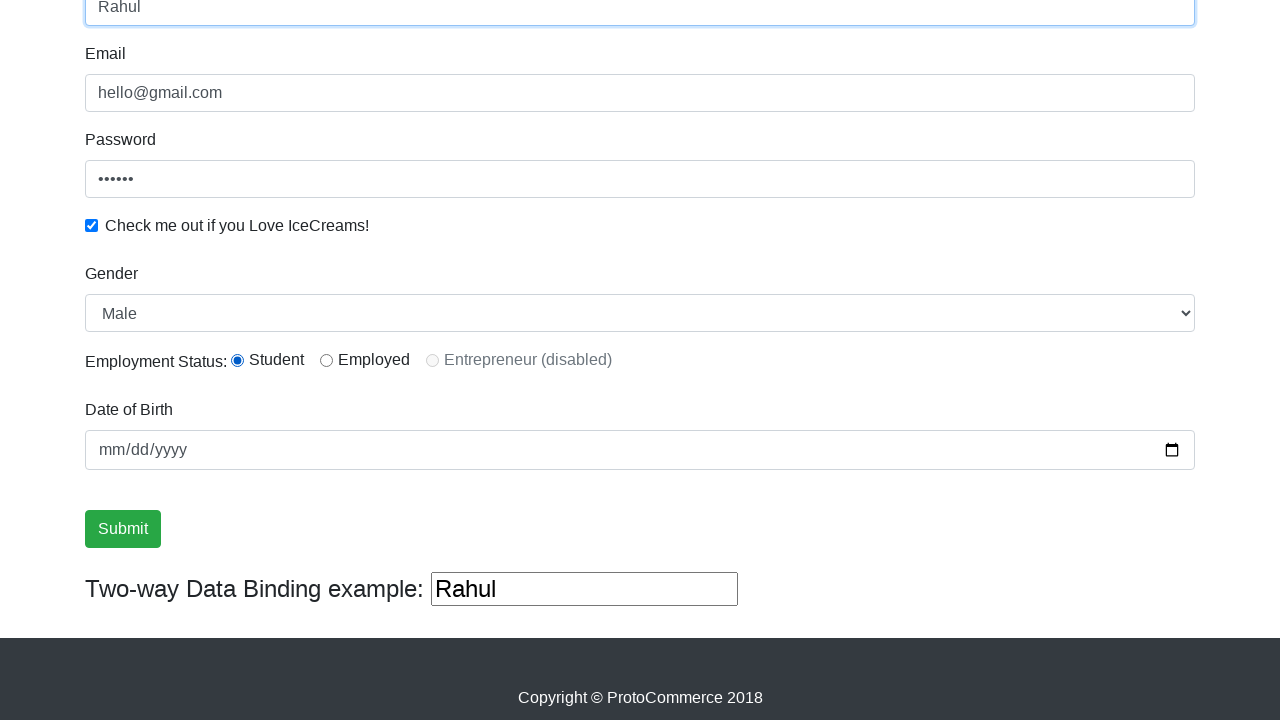

Selected 'Female' from dropdown on #exampleFormControlSelect1
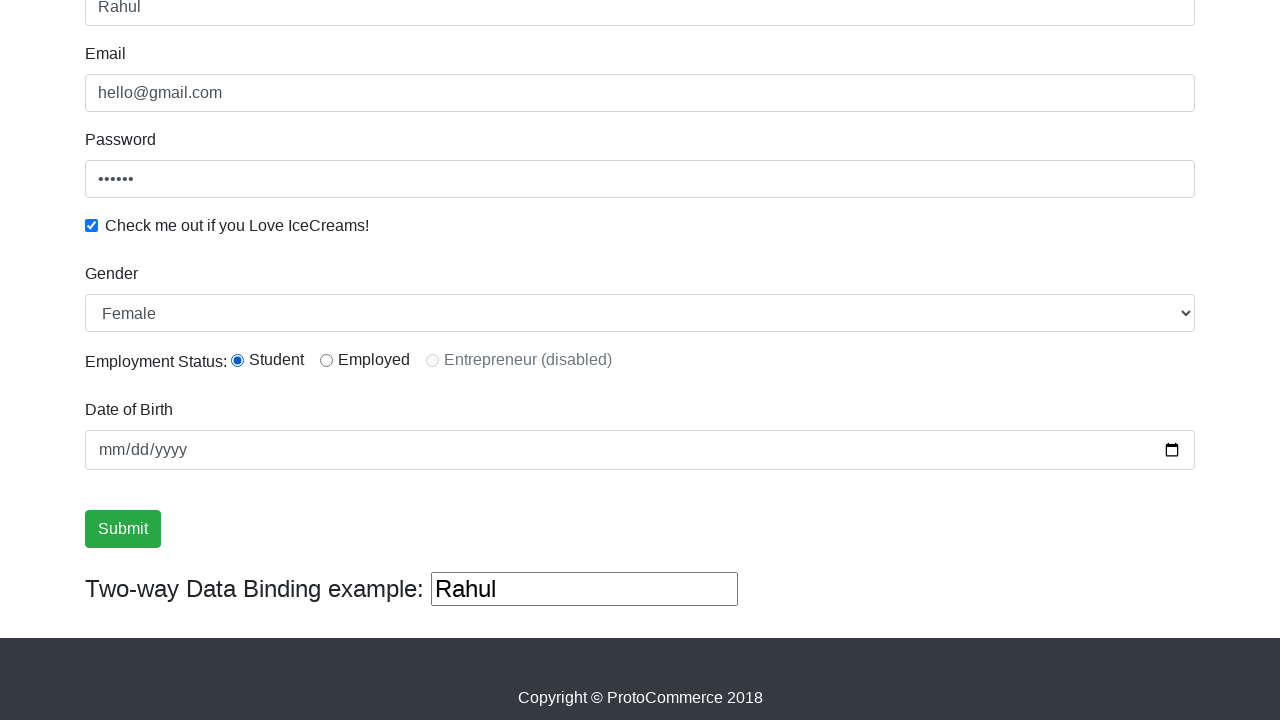

Changed dropdown selection back to index 0 (Male) on #exampleFormControlSelect1
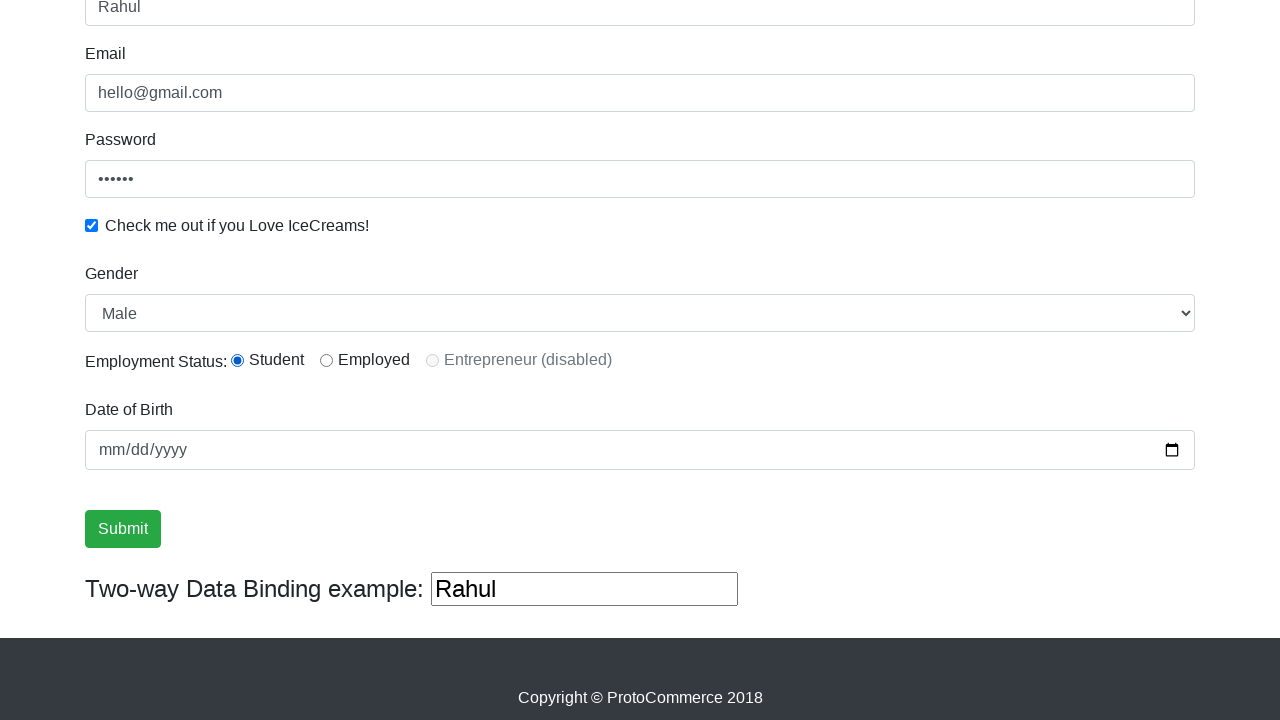

Clicked form submit button at (123, 529) on input[type='submit']
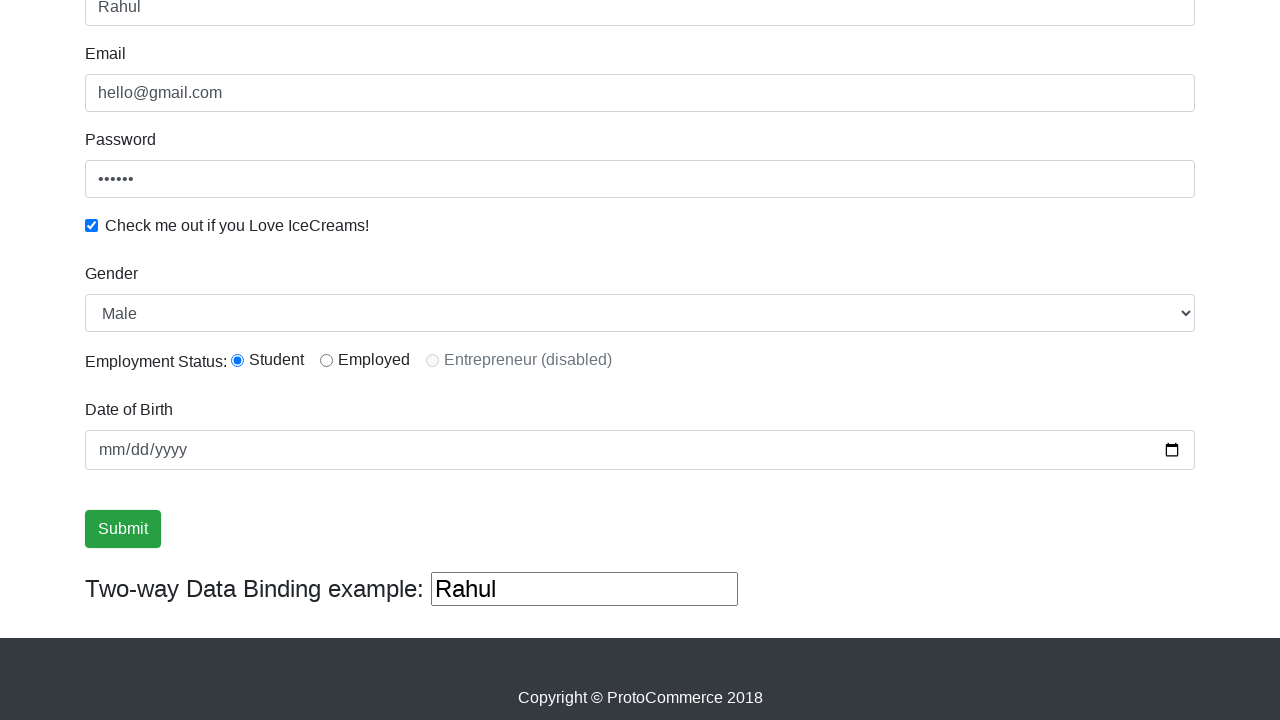

Success message appeared on page
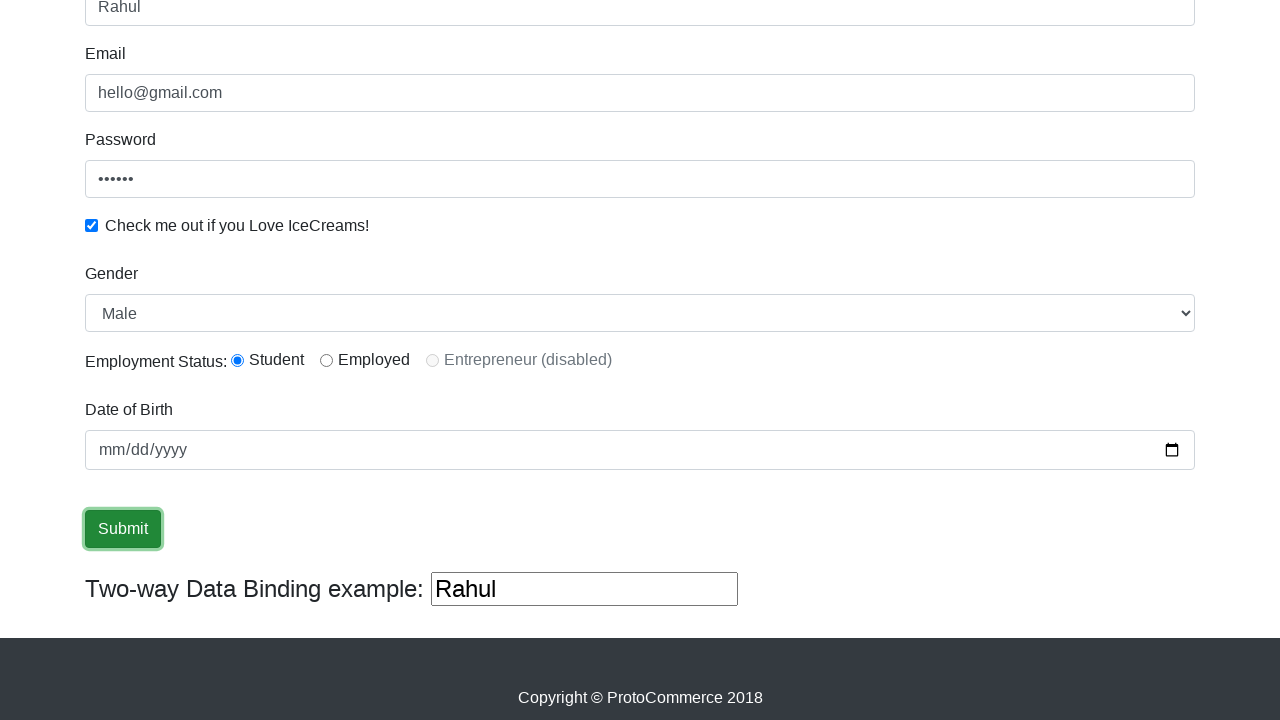

Verified success message contains 'Success' text
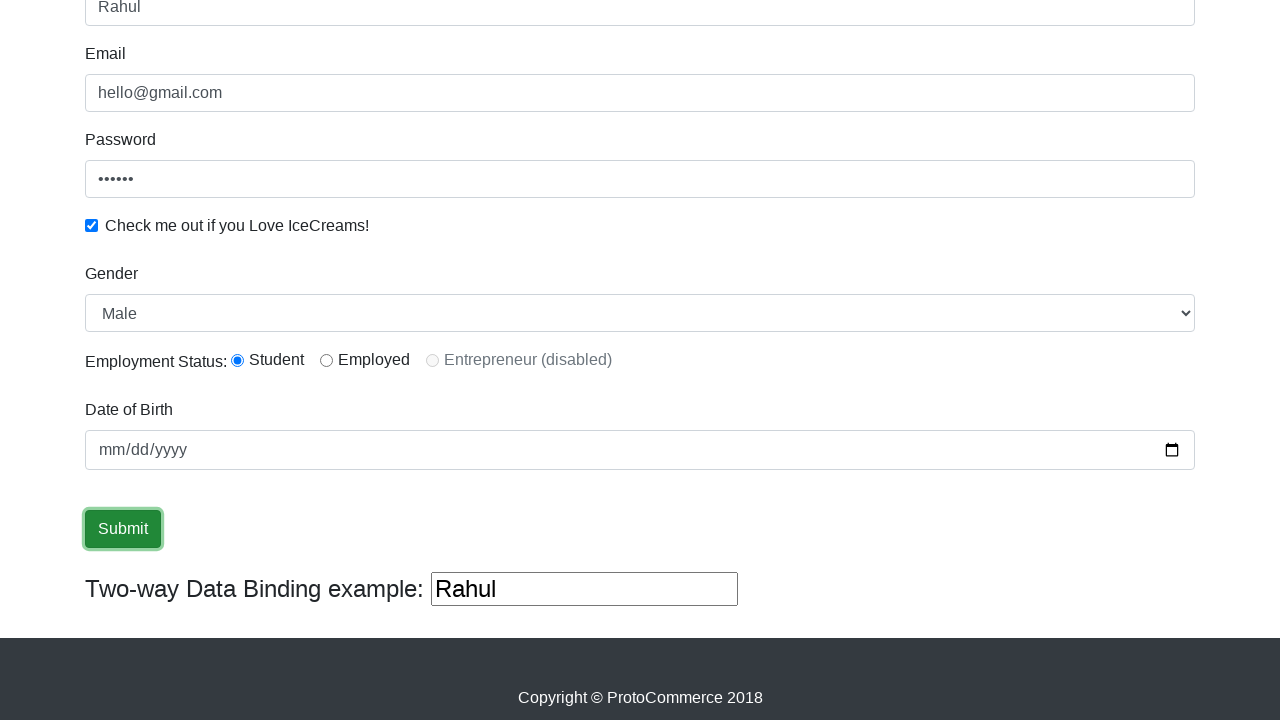

Filled third text input with 'helloagain' on (//input[@type='text'])[3]
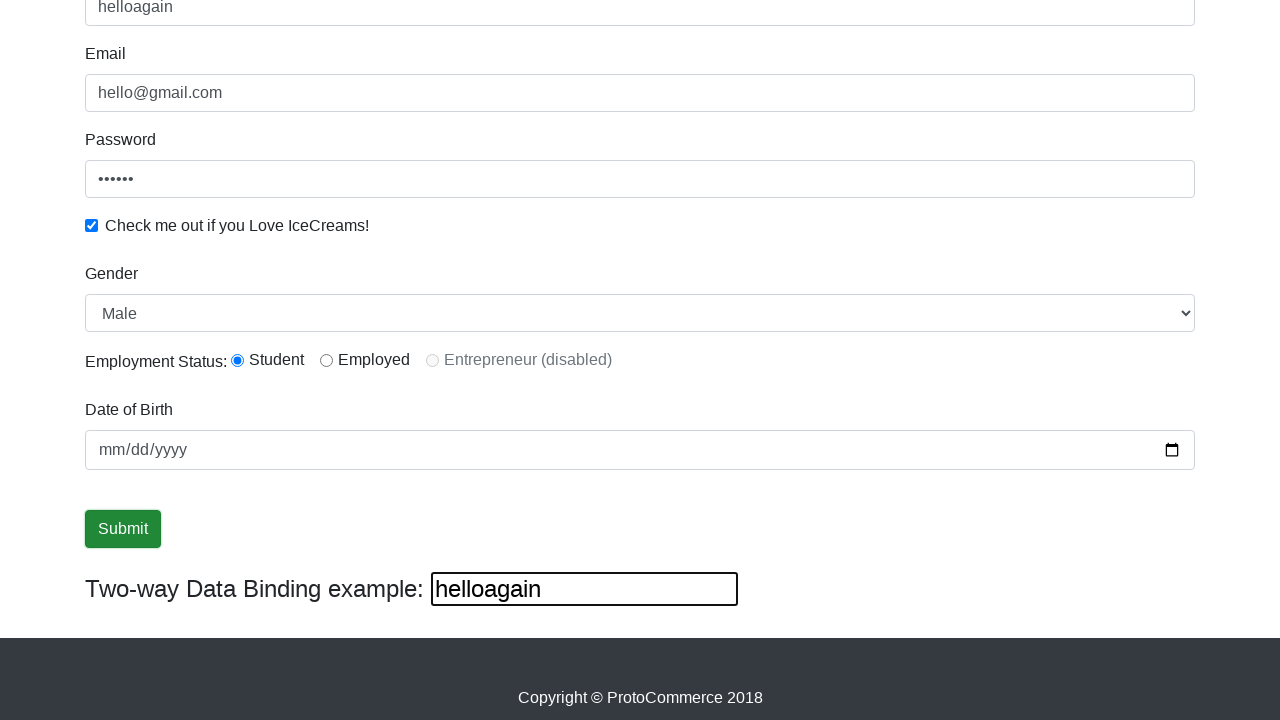

Cleared the third text input field on (//input[@type='text'])[3]
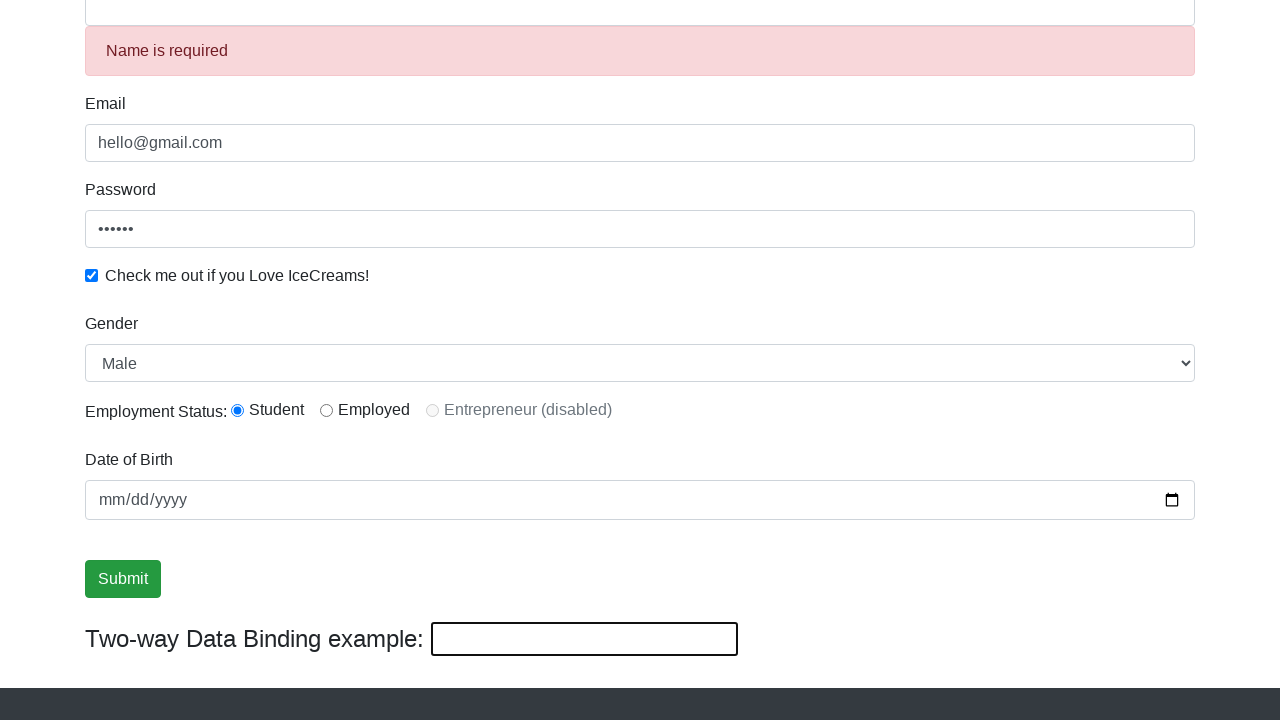

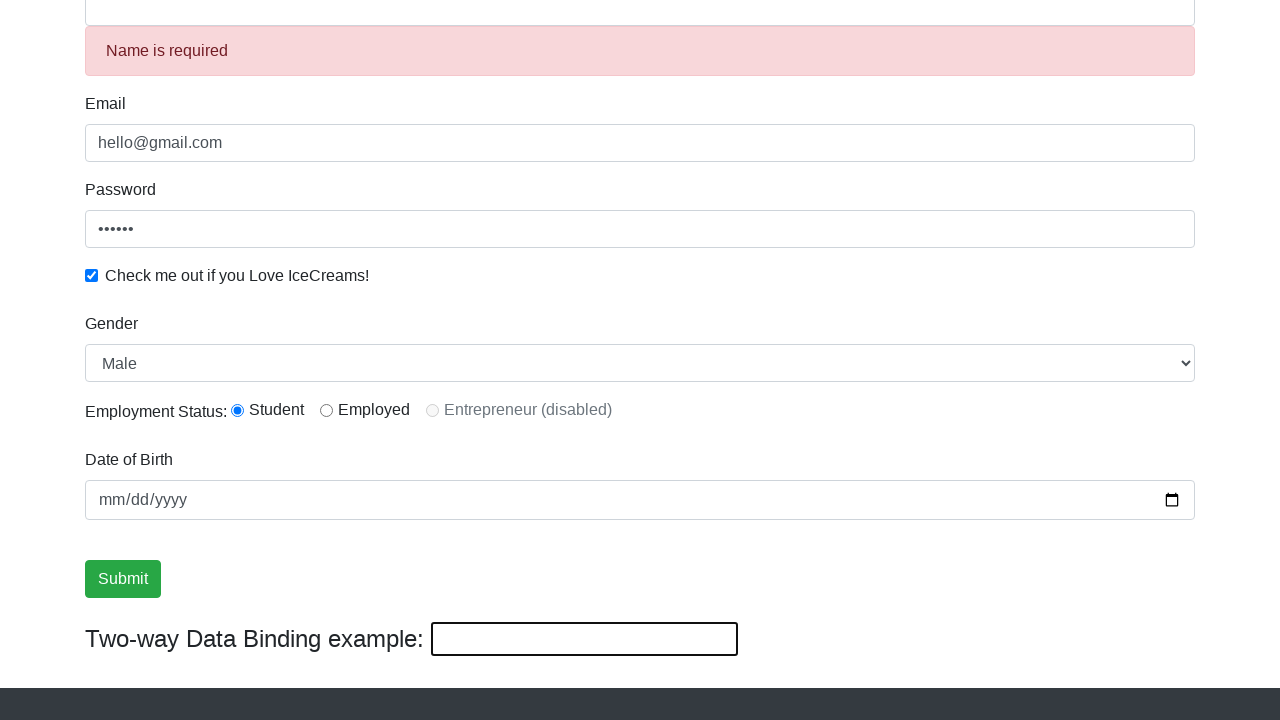